Tests hover interaction on the registration link on a login page to verify the link is interactive and hoverable.

Starting URL: https://nikita-filonov.github.io/qa-automation-engineer-ui-course/#/auth/login

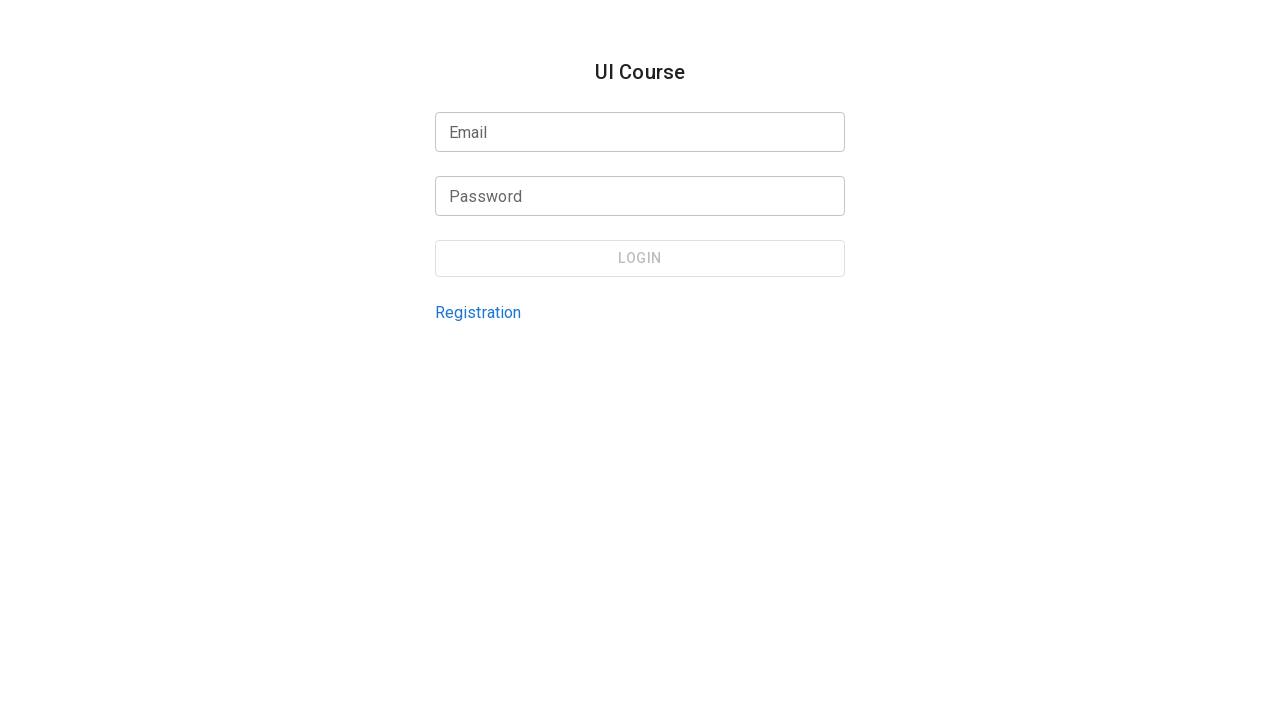

Located registration link by test ID on login page
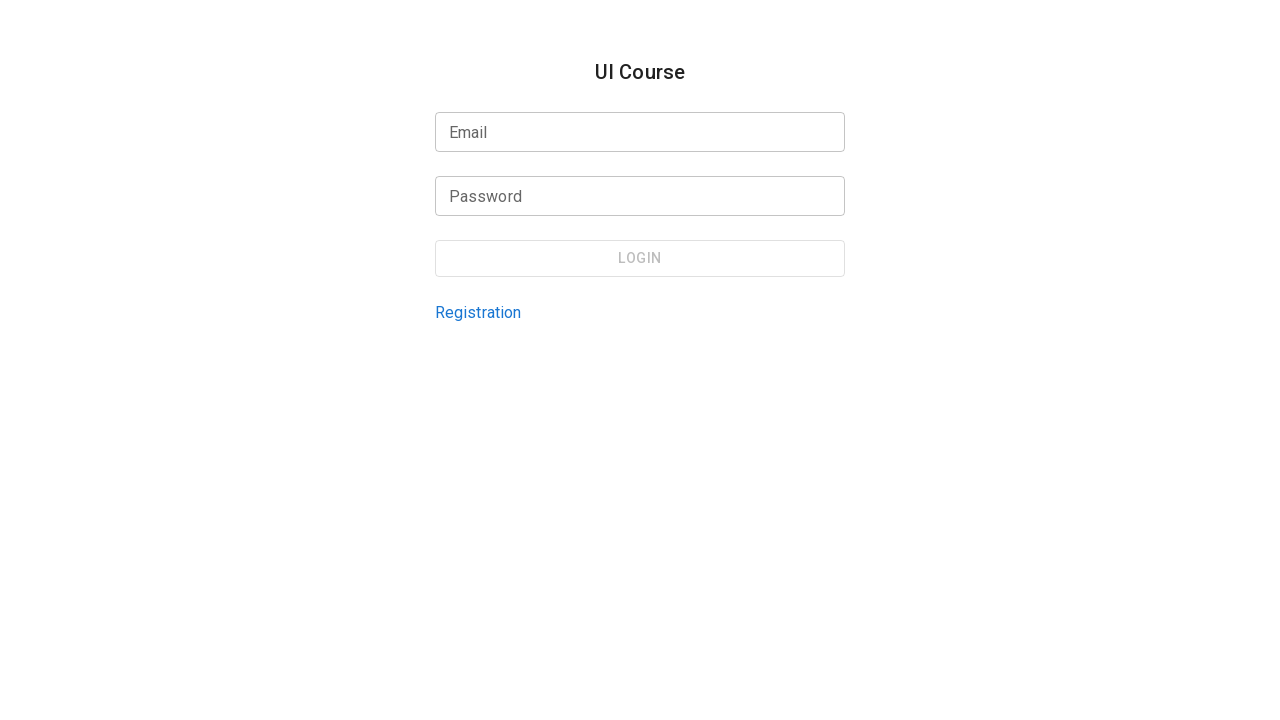

Hovered over the registration link at (478, 312) on internal:testid=[data-testid="login-page-registration-link"s]
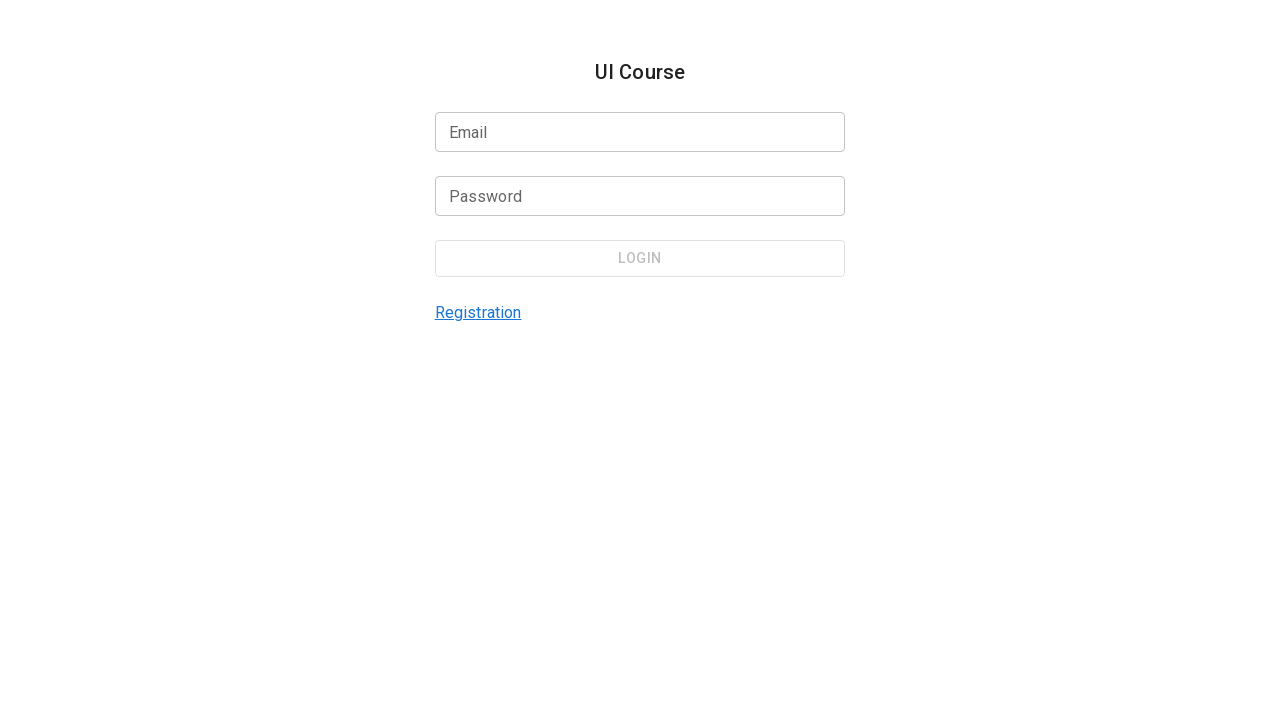

Waited 1 second for hover effects to be visible
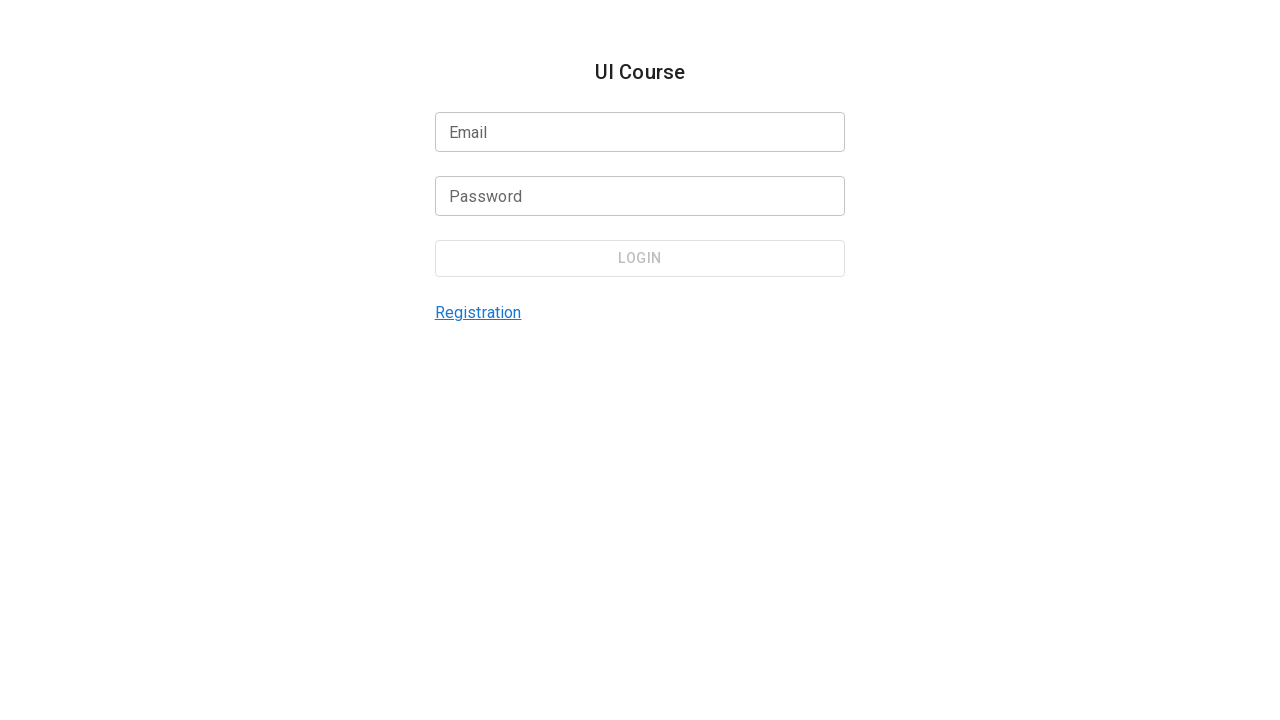

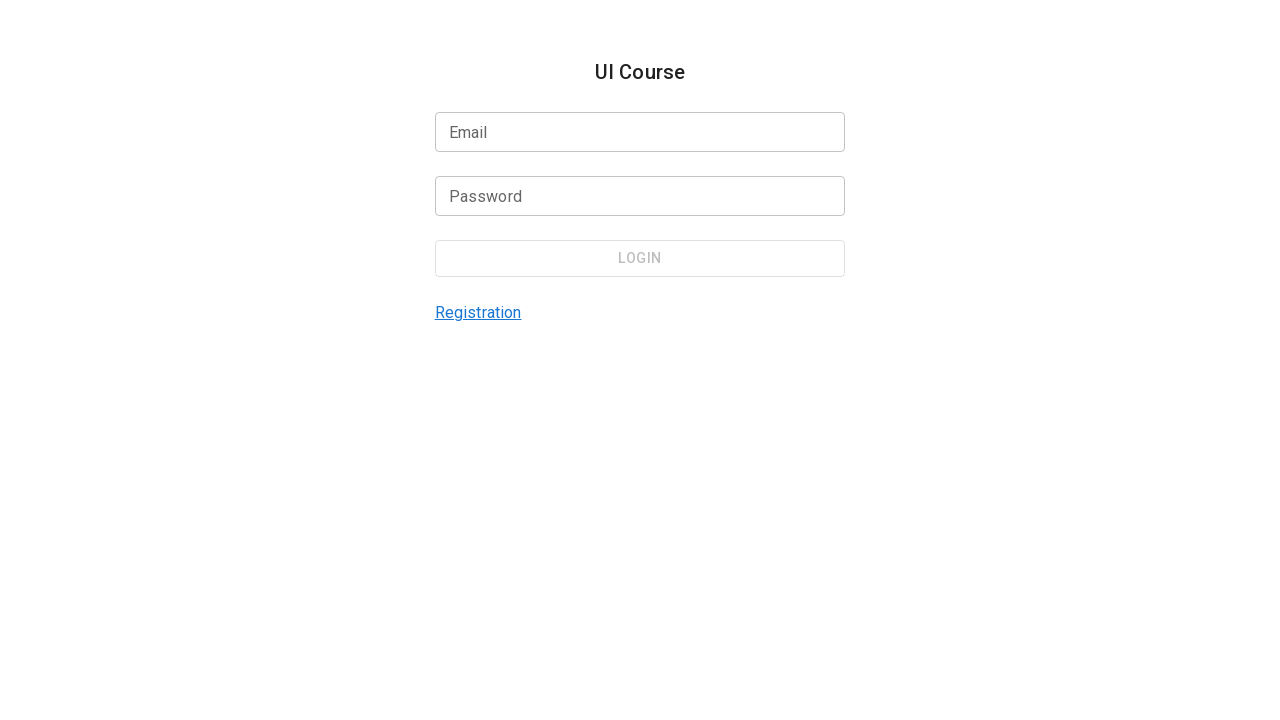